Tests a keyboard accessibility demo page by clicking a button to trigger an alert, interacting with the alert dialog, and filling in a form input field.

Starting URL: https://mdn.github.io/learning-area/tools-testing/cross-browser-testing/accessibility/native-keyboard-accessibility.html

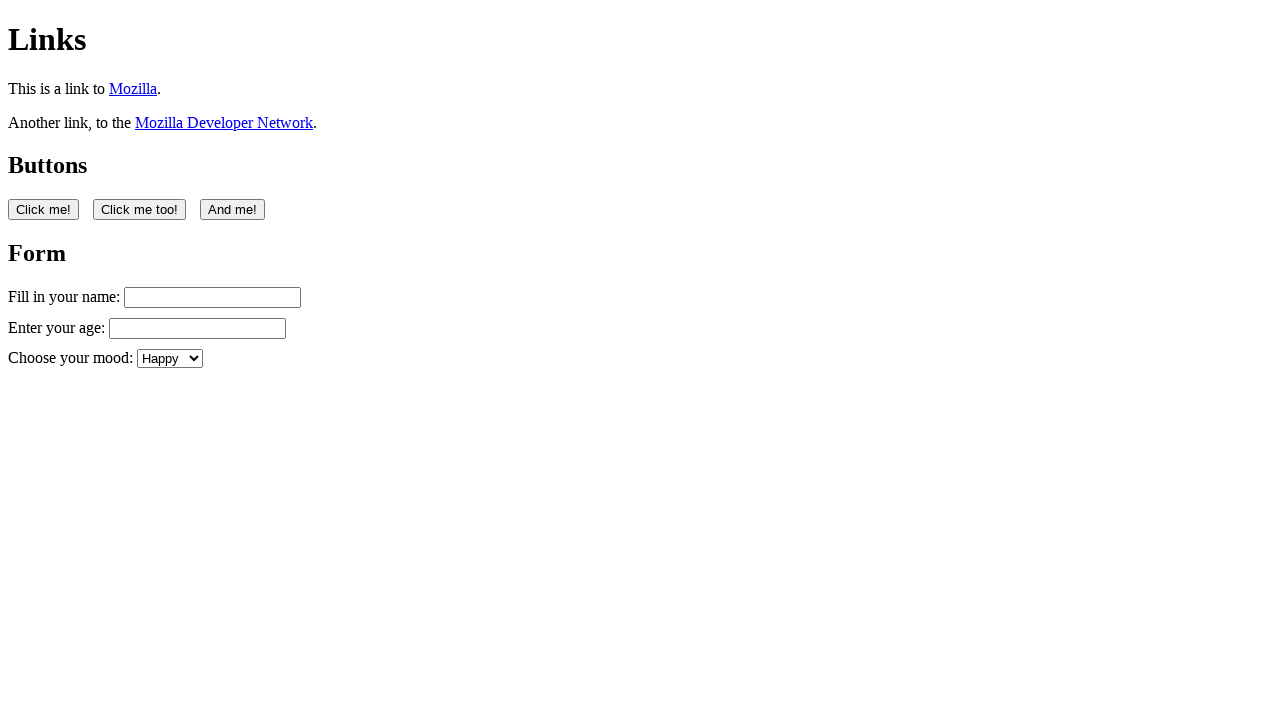

Clicked the first button to trigger alert dialog at (44, 209) on button:nth-of-type(1)
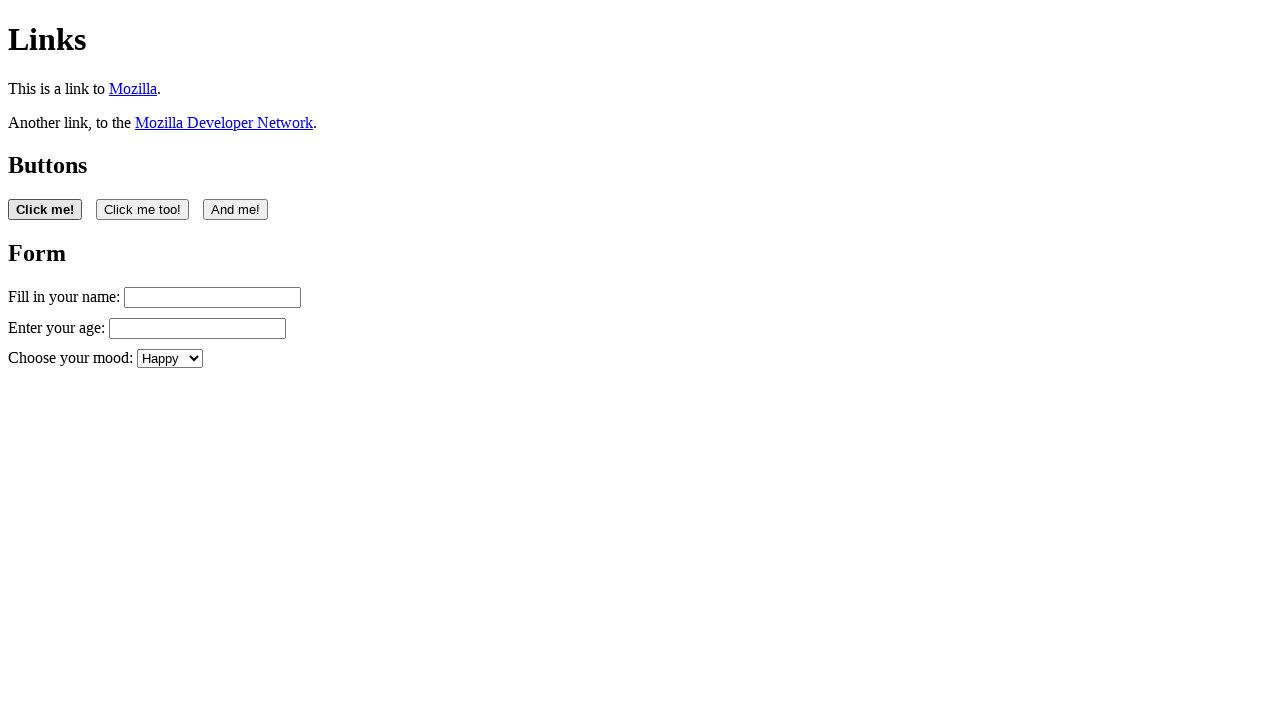

Set up dialog handler to accept alerts
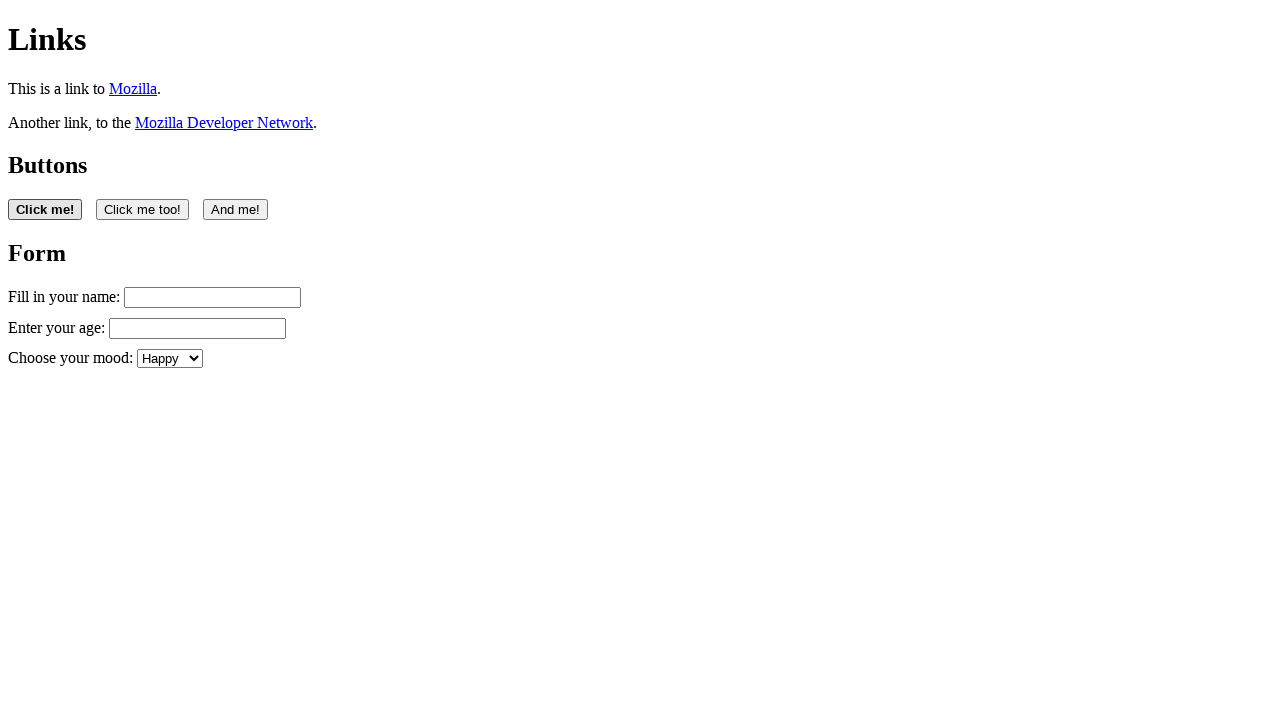

Waited 2 seconds for dialog to appear
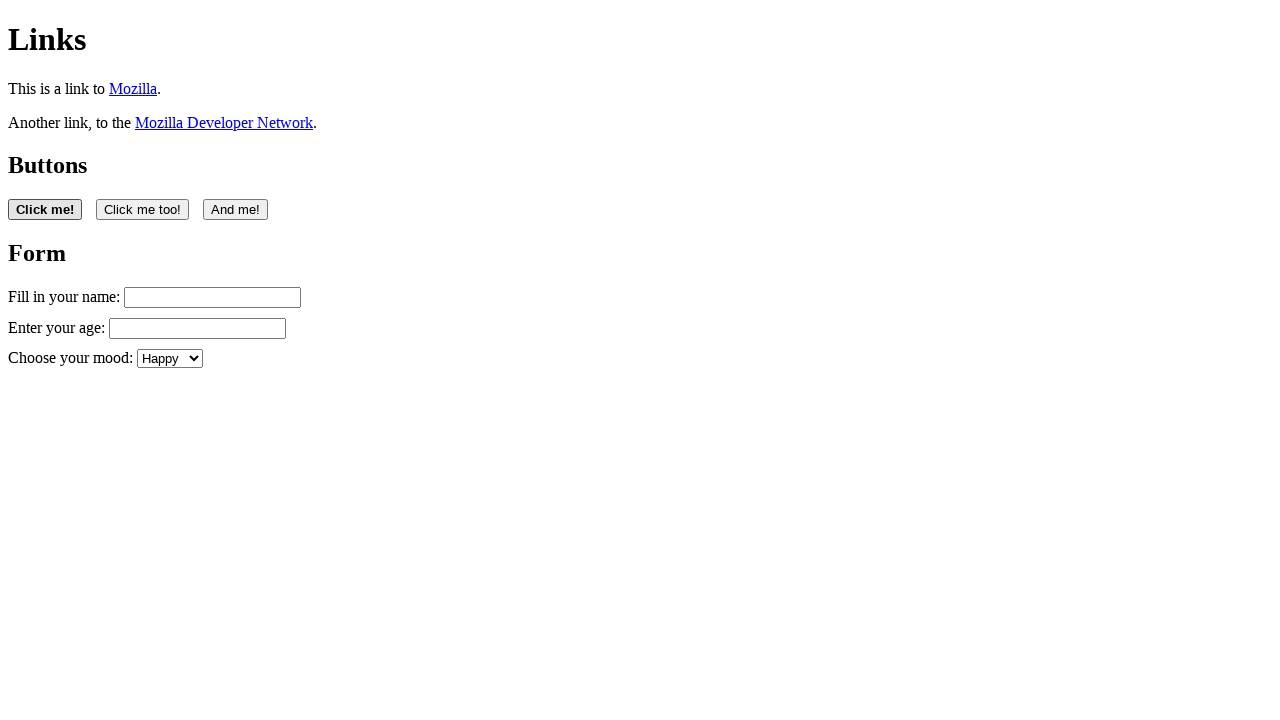

Filled name input field with 'Filling in my form' on #name
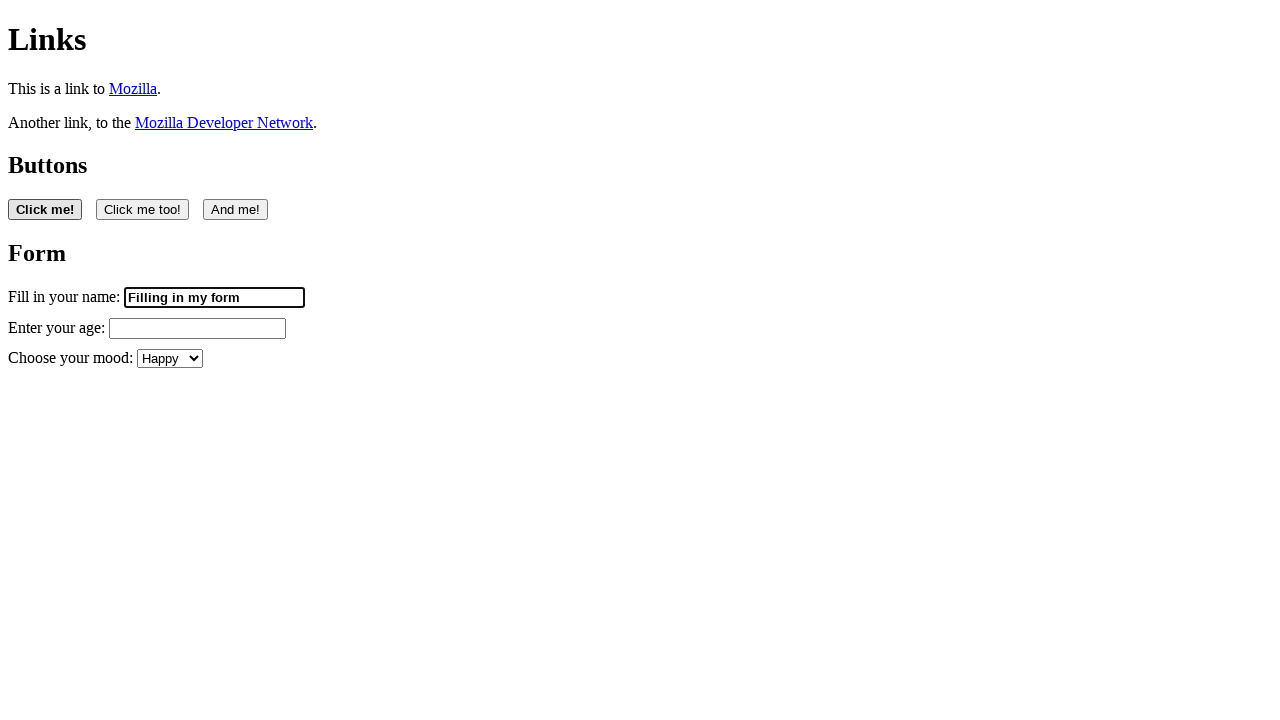

Retrieved value attribute from name input field
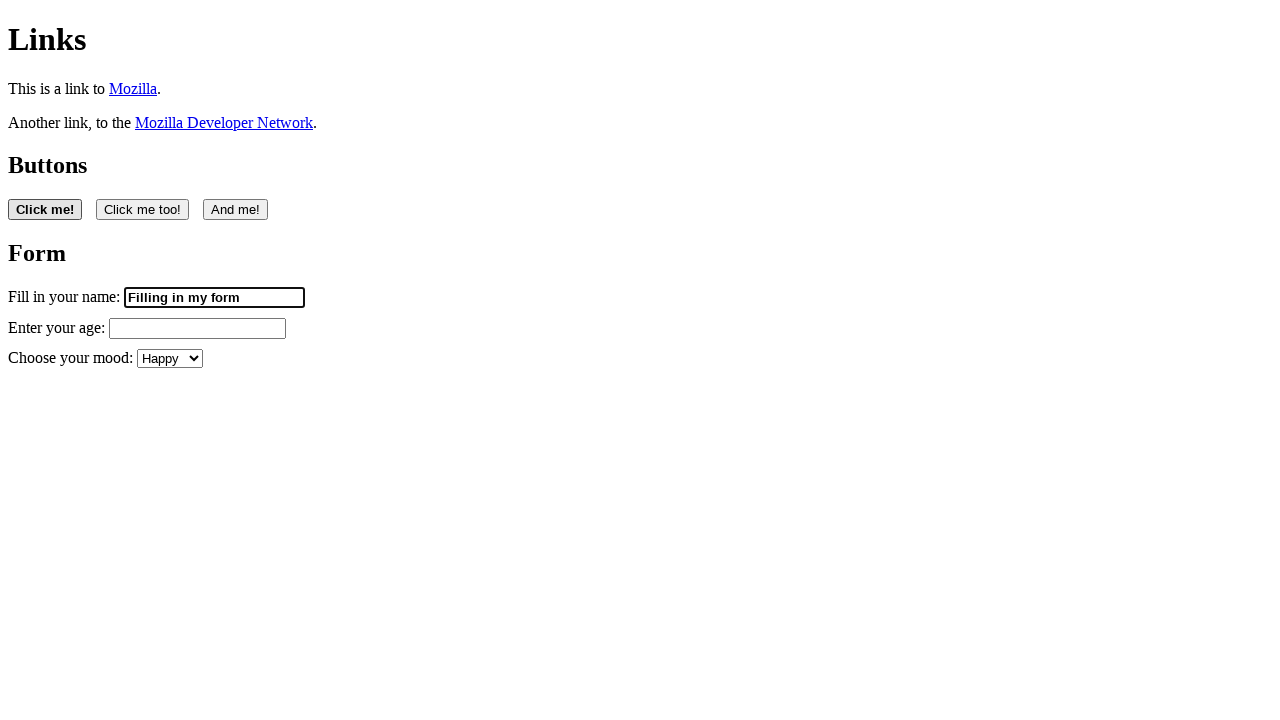

Verified form input field is editable and contains text
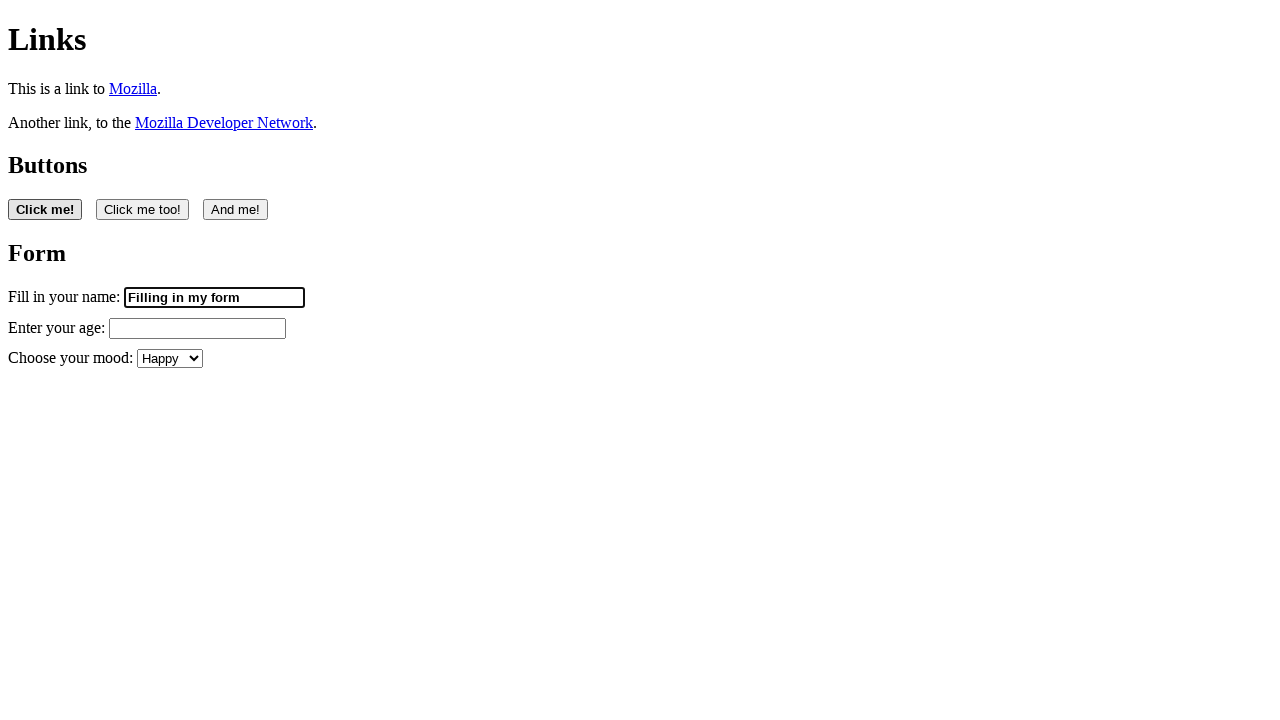

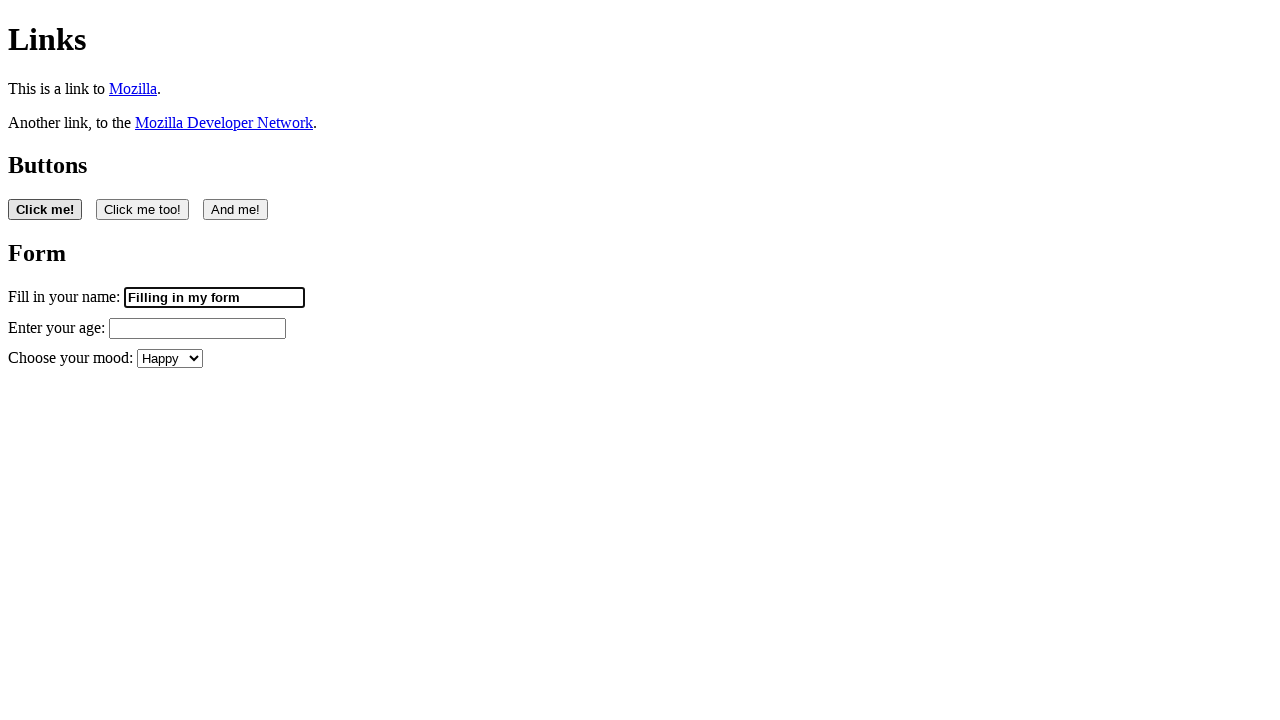